Tests the search functionality on the Python.org website by entering "pycon" as a search query and submitting the form

Starting URL: https://www.python.org

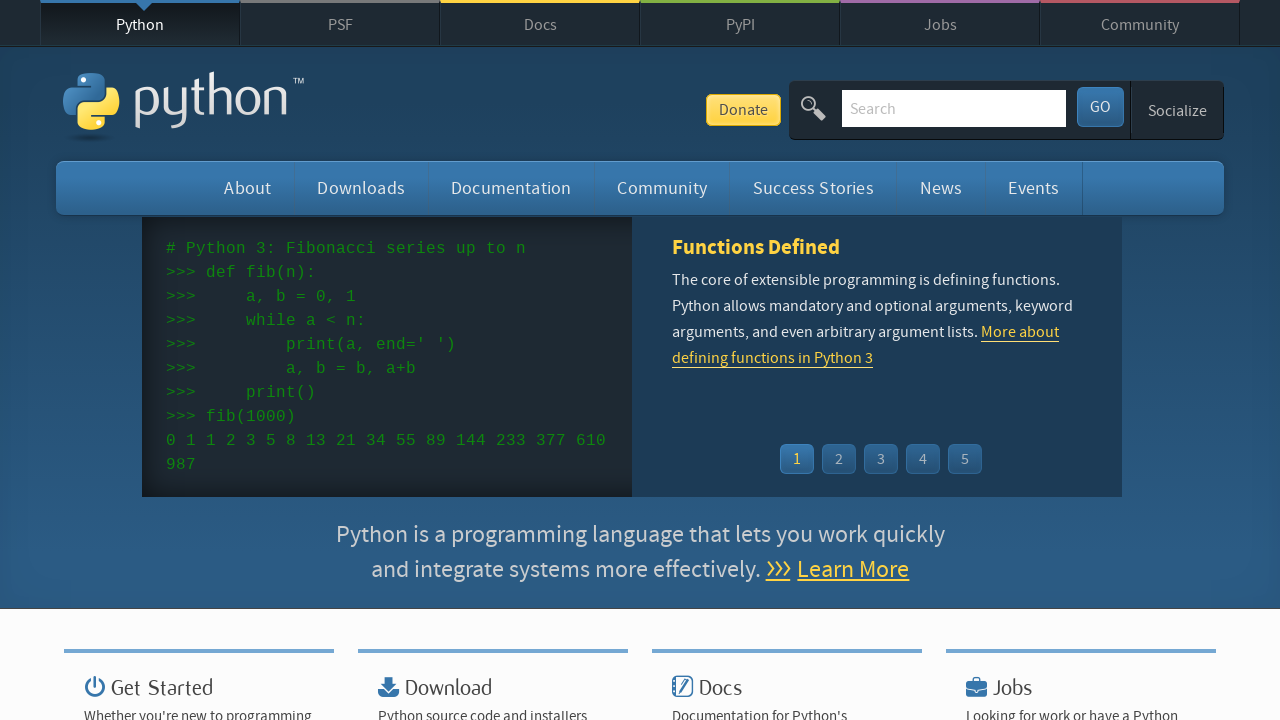

Filled search box with 'pycon' query on input[name='q']
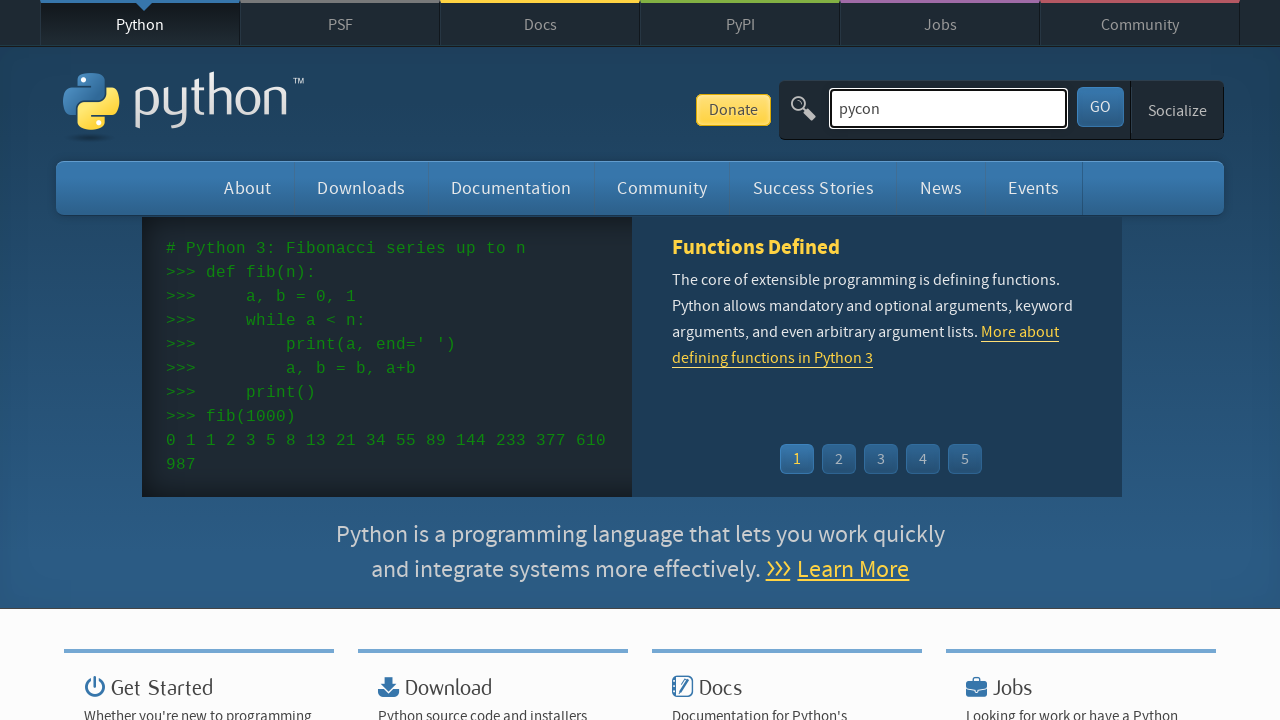

Pressed Enter to submit search form on input[name='q']
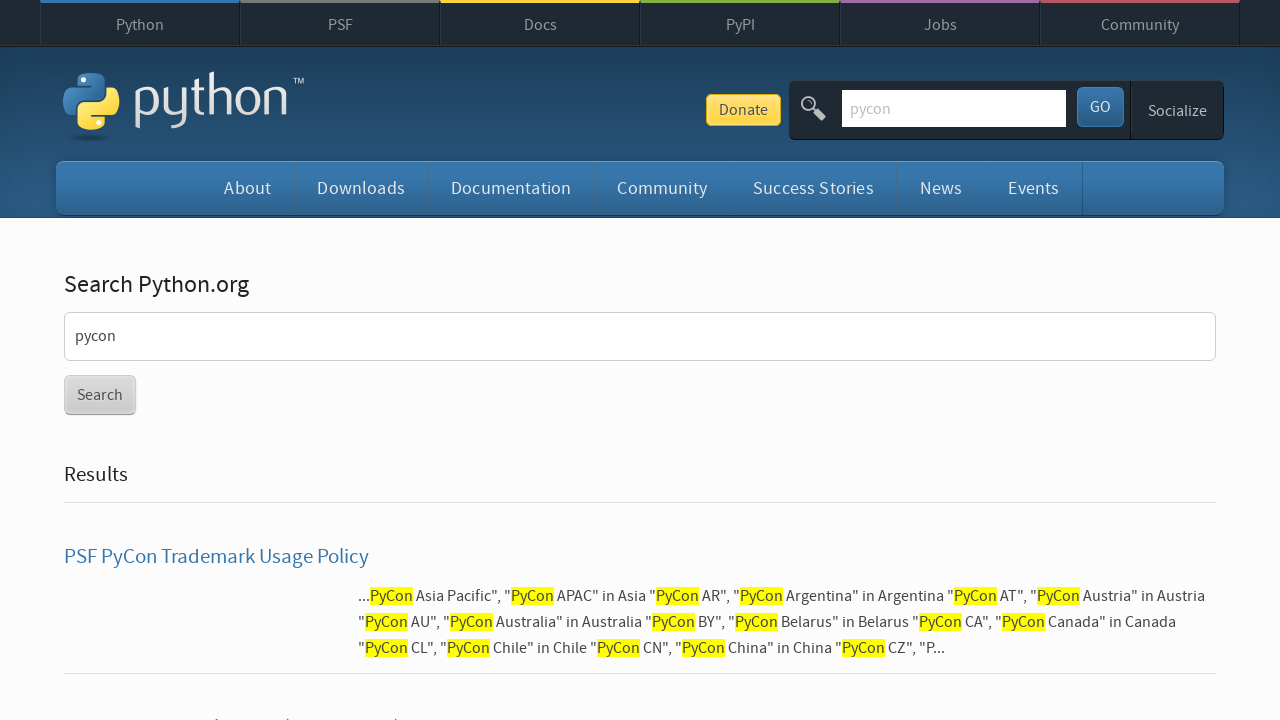

Search results page loaded
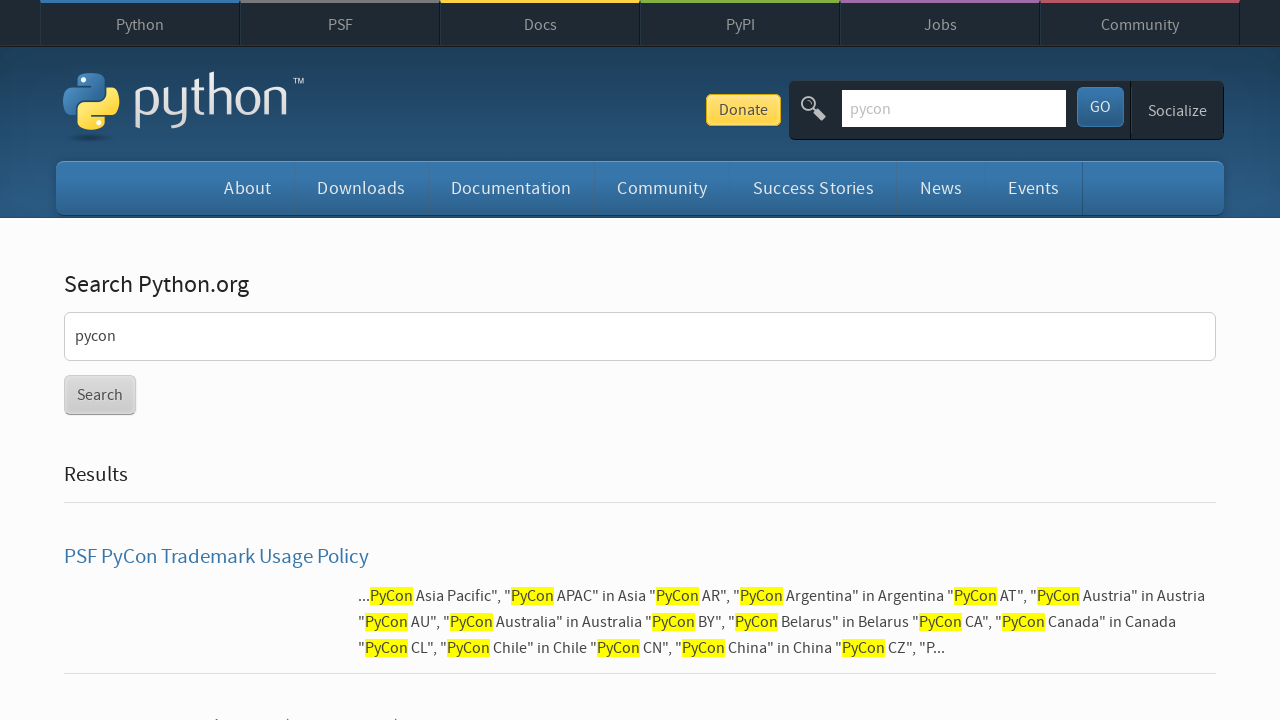

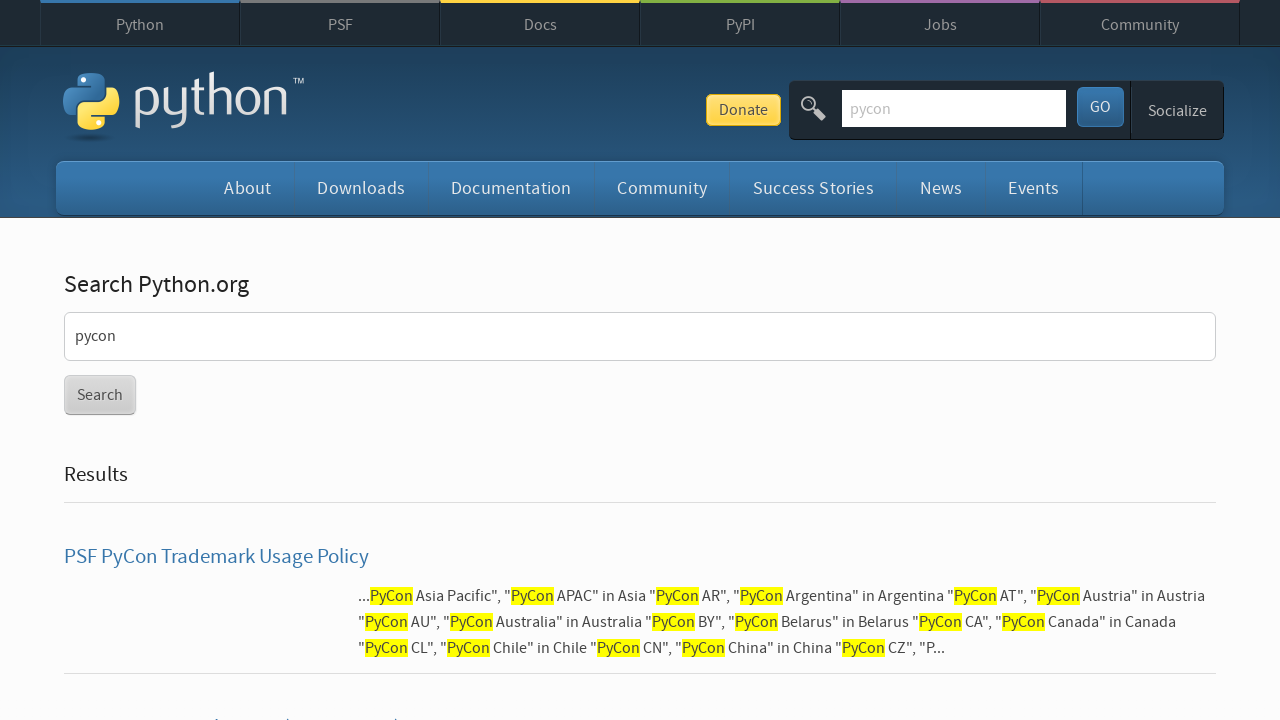